Tests that clicking the Remove button causes the checkbox to disappear from the page by waiting for the checkbox element to become invisible.

Starting URL: https://the-internet.herokuapp.com/dynamic_controls

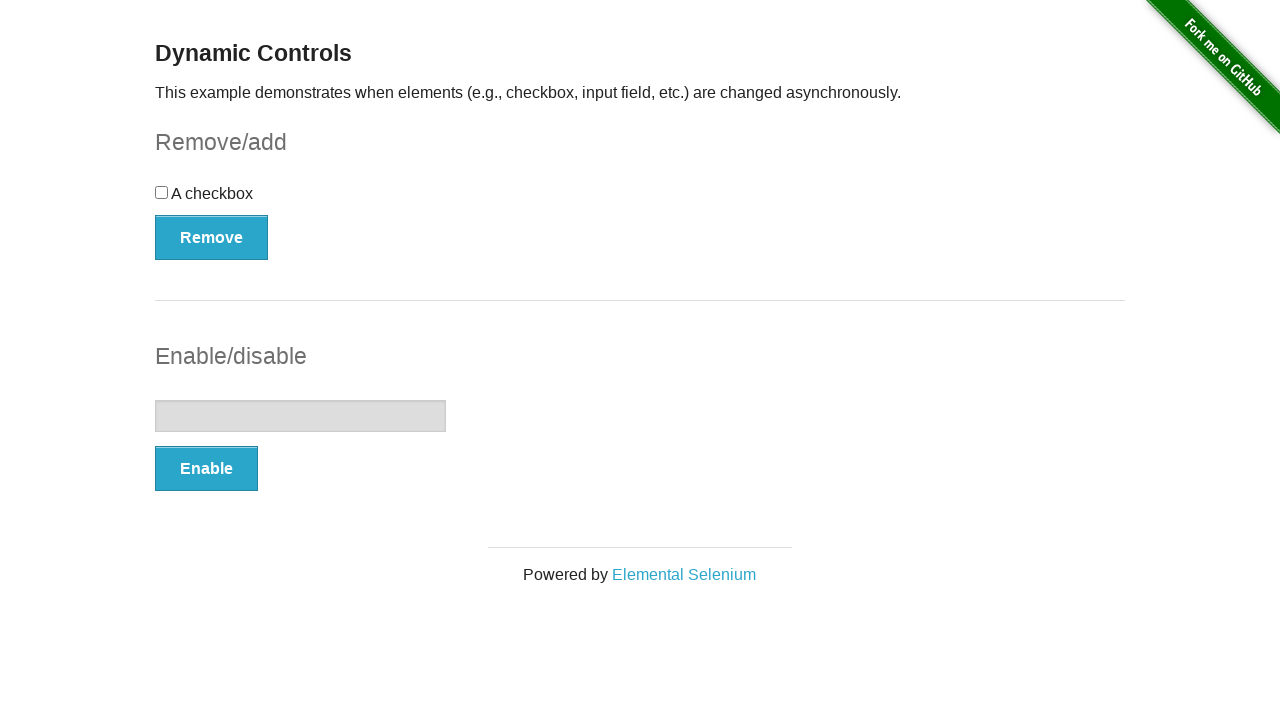

Clicked the Remove button in the checkbox example section at (212, 237) on #checkbox-example button
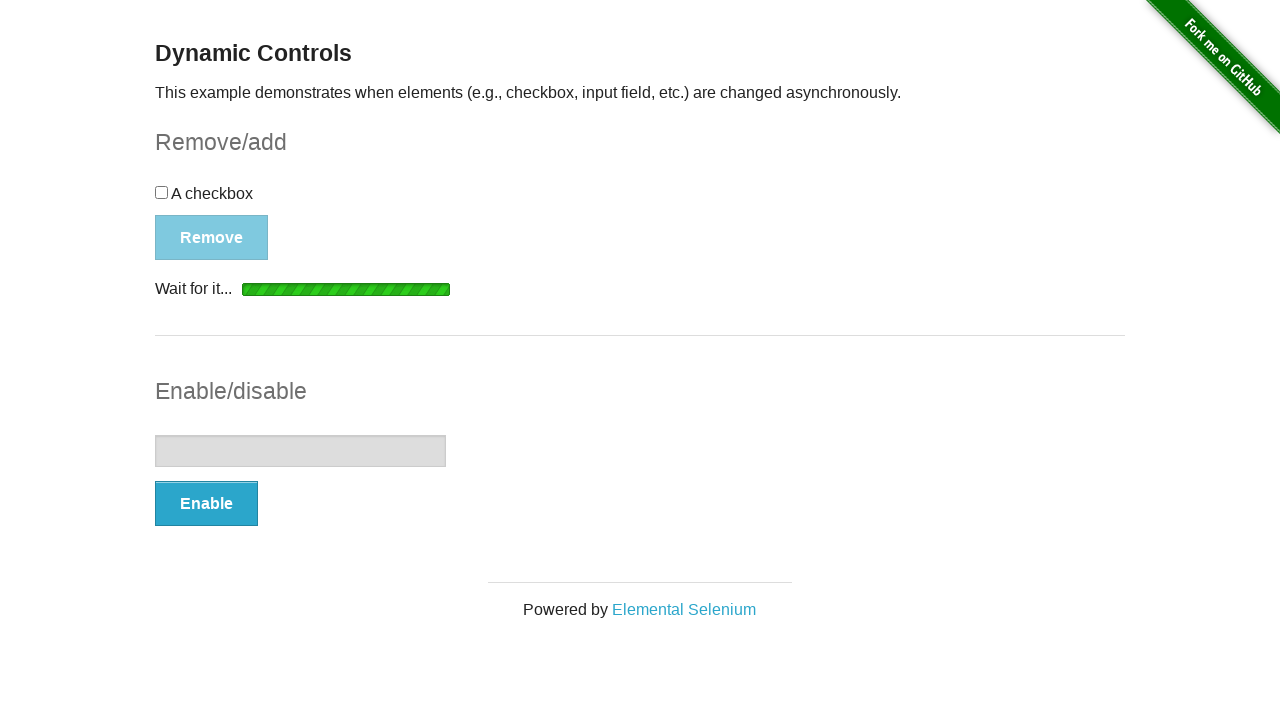

Waited for checkbox to become invisible and confirmed it was removed from the page
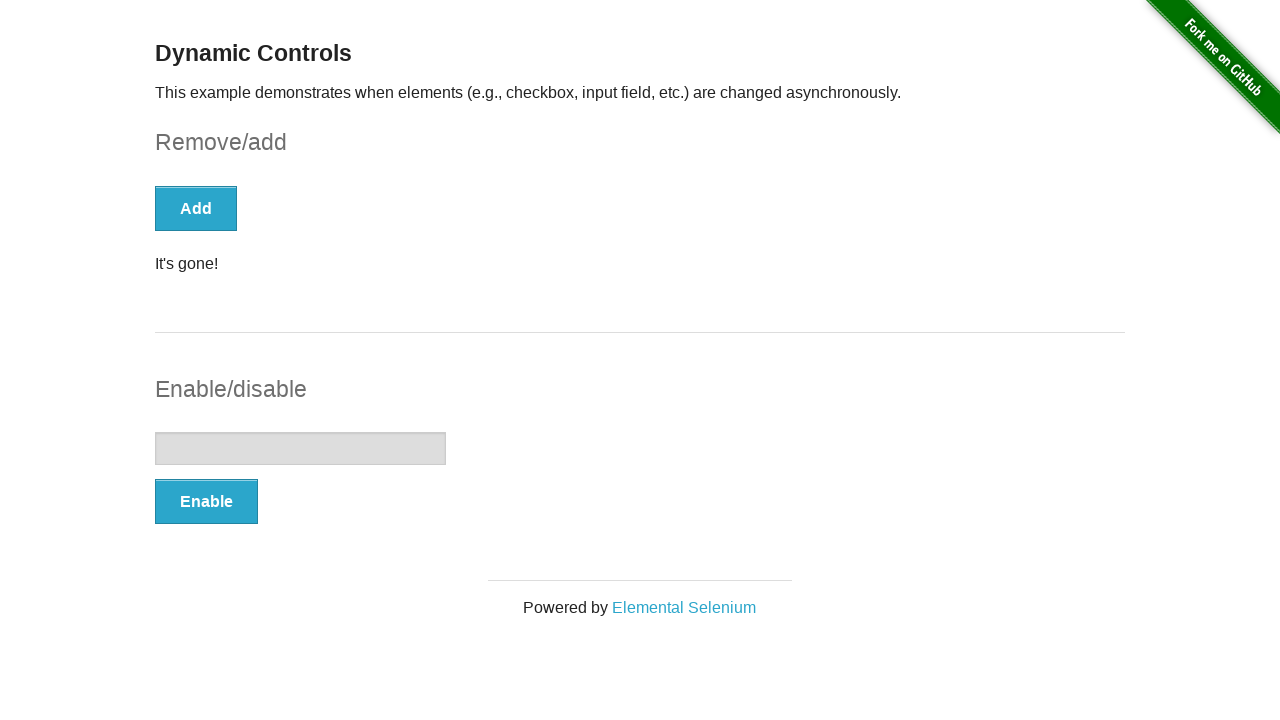

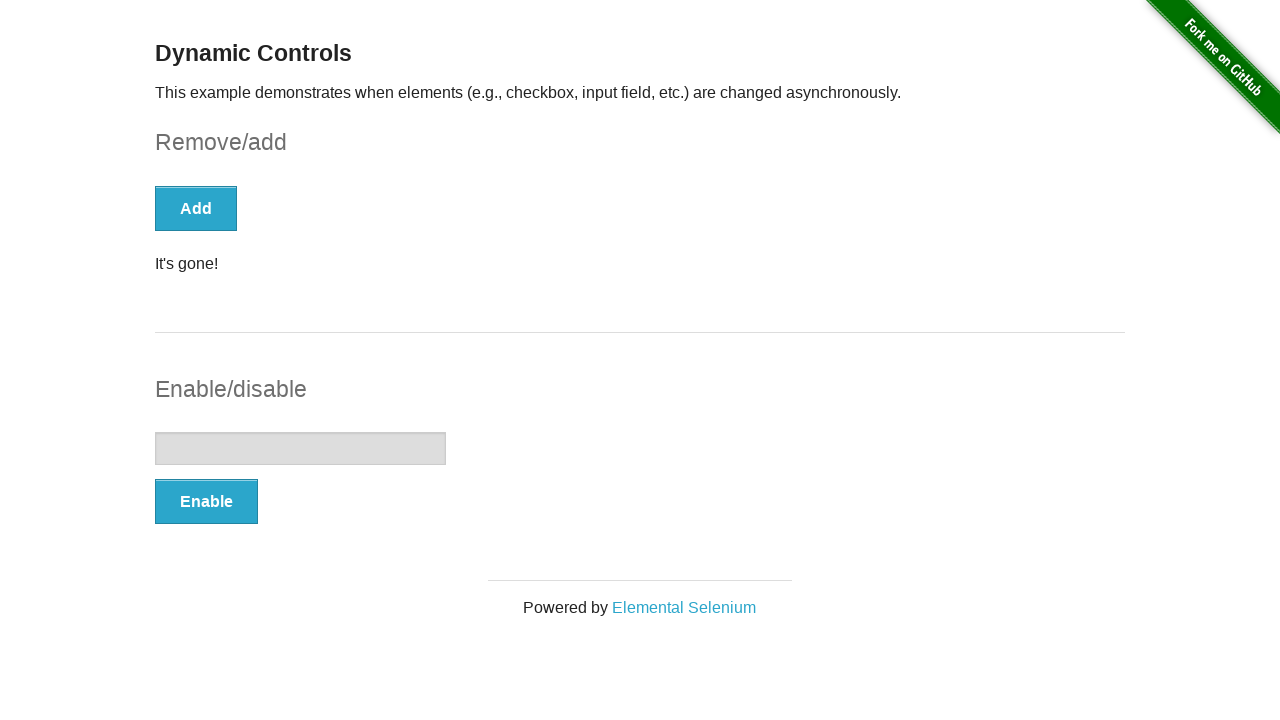